Tests the search/filter functionality on a vegetable offers page by entering "Rice" in the search field and verifying that all displayed results contain "Rice" in their name.

Starting URL: https://rahulshettyacademy.com/seleniumPractise/#/offers

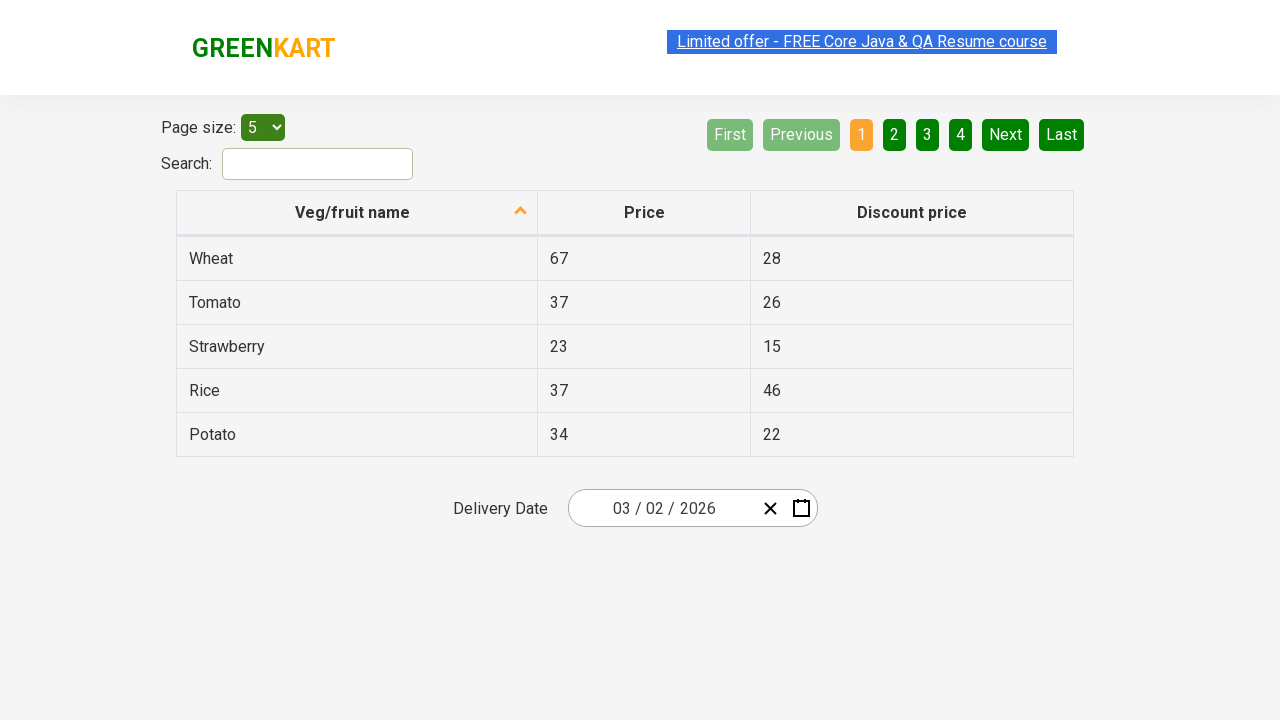

Filled search field with 'Rice' to filter vegetable offers on #search-field
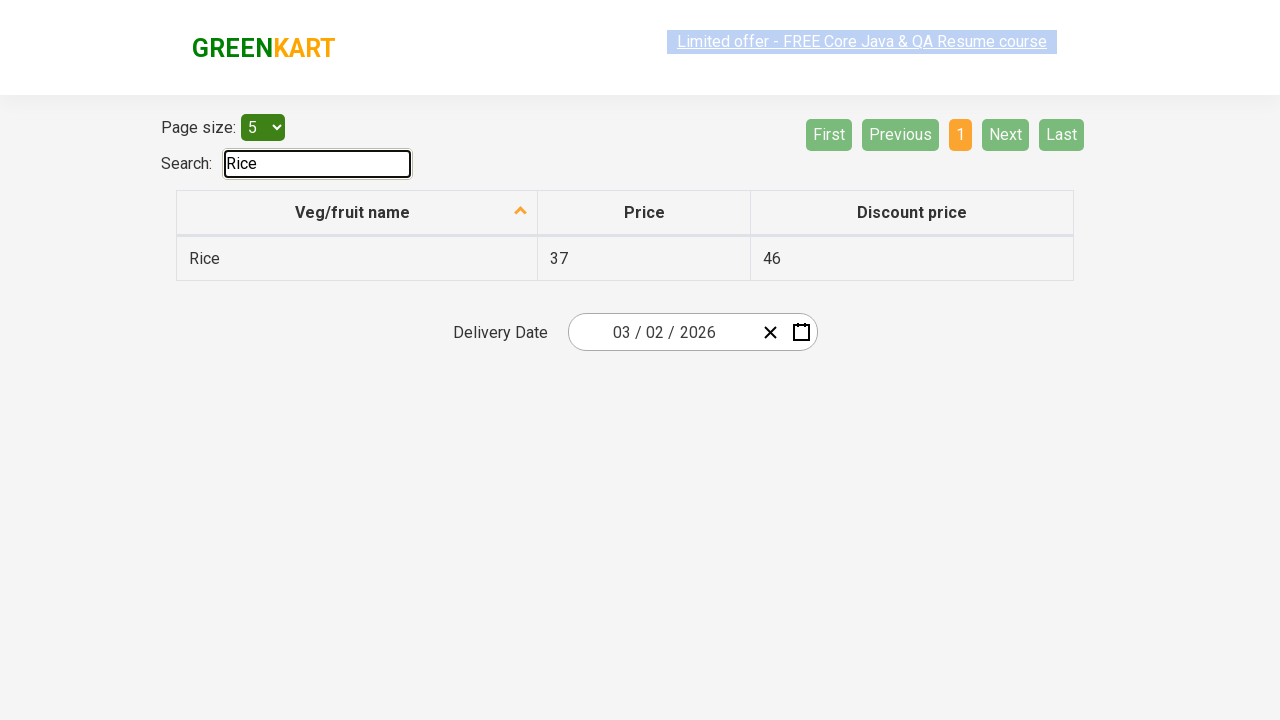

Waited for filter to apply
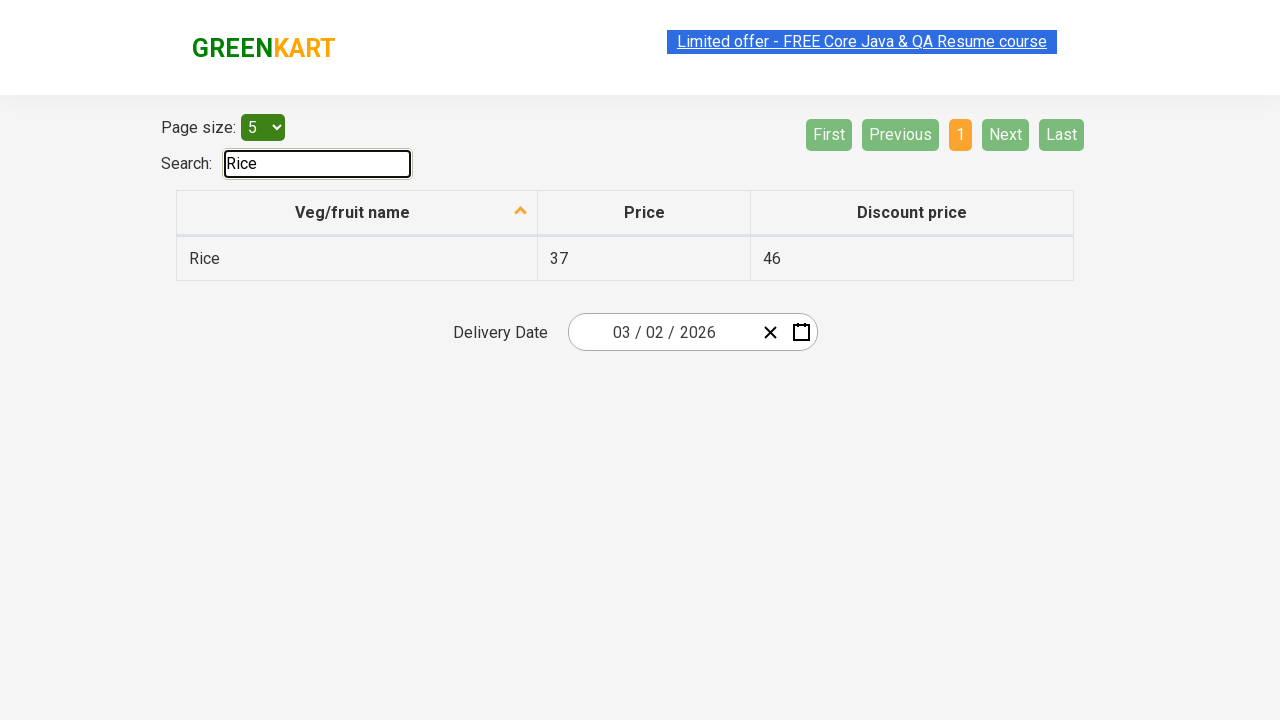

Table rows loaded and became visible
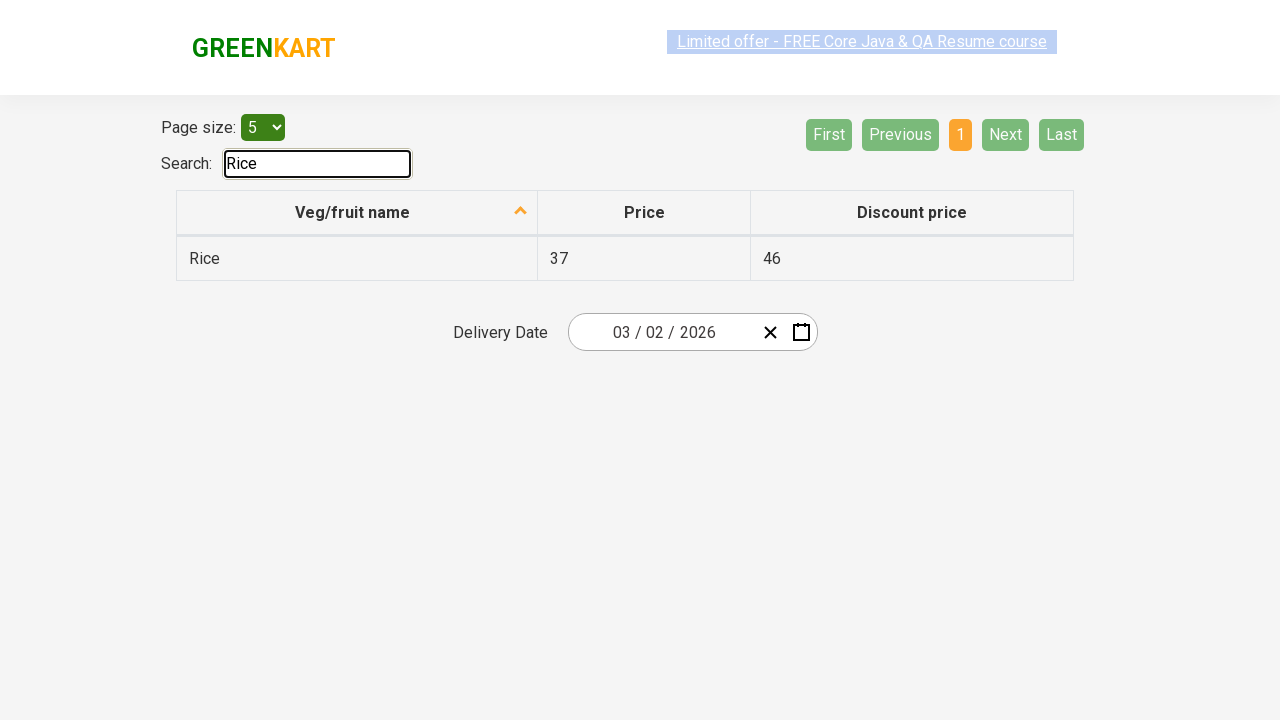

Retrieved all vegetable names from filtered results
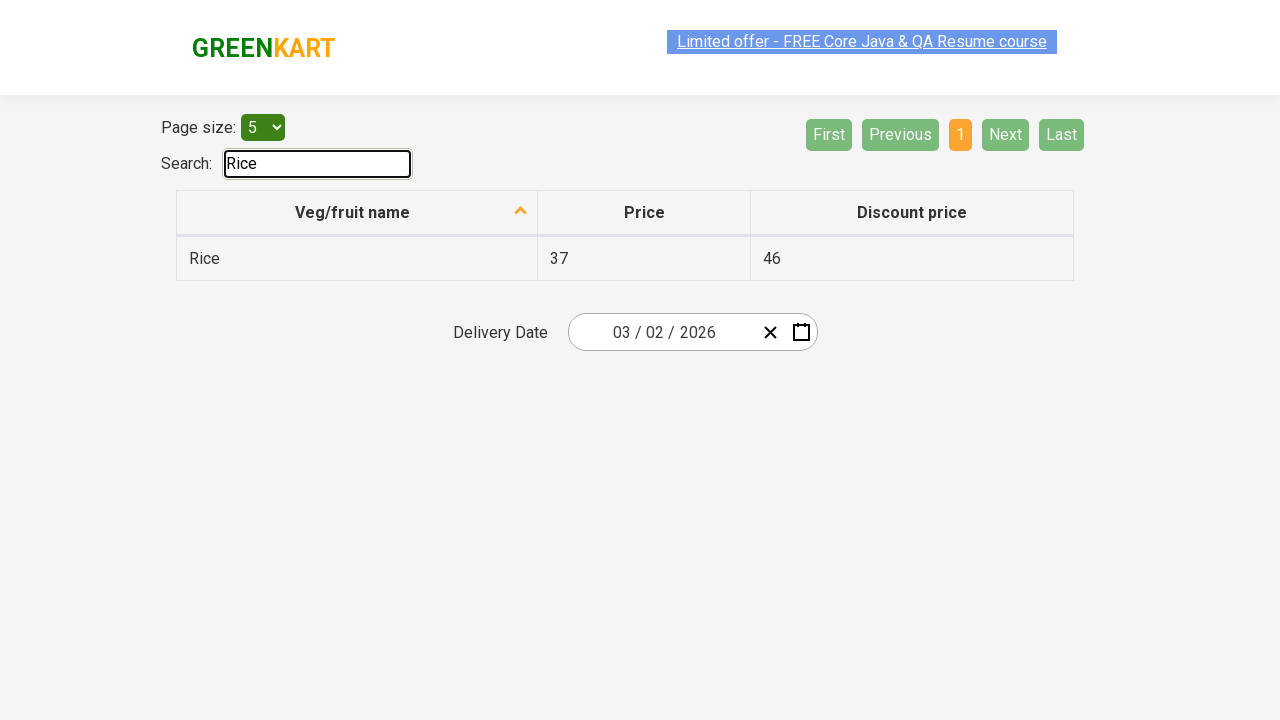

Verified filtered result contains 'Rice': Rice
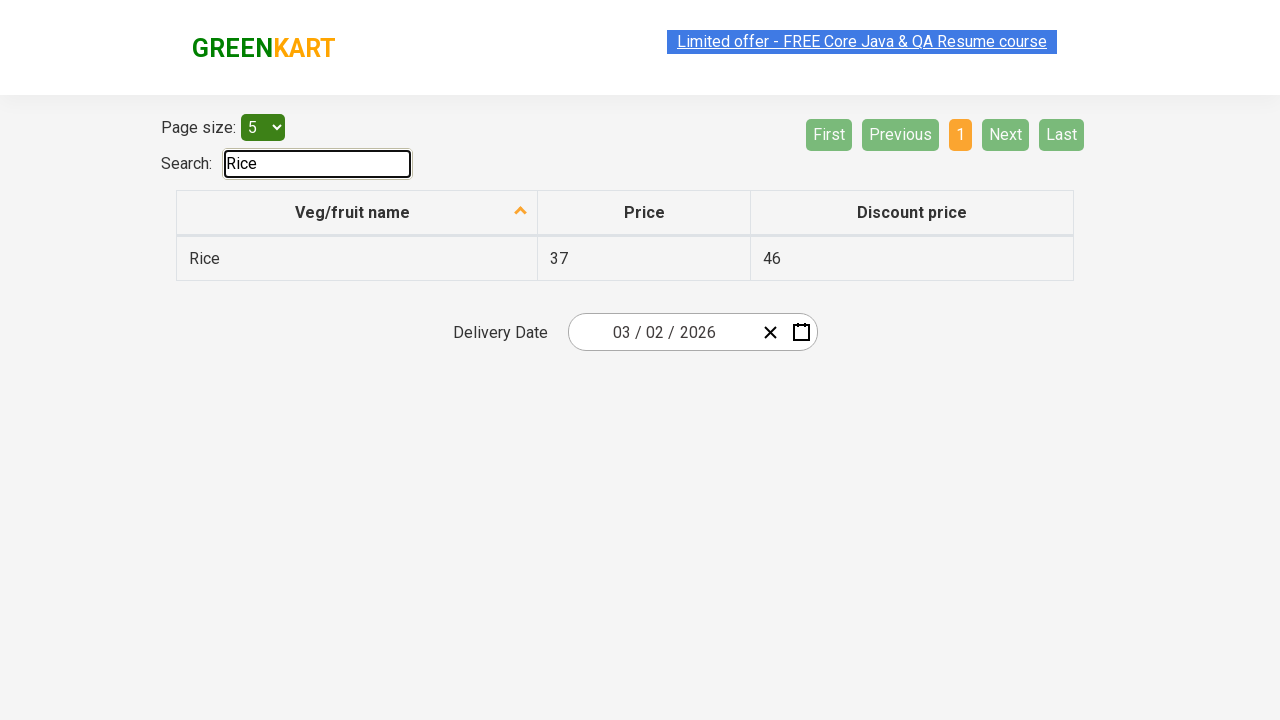

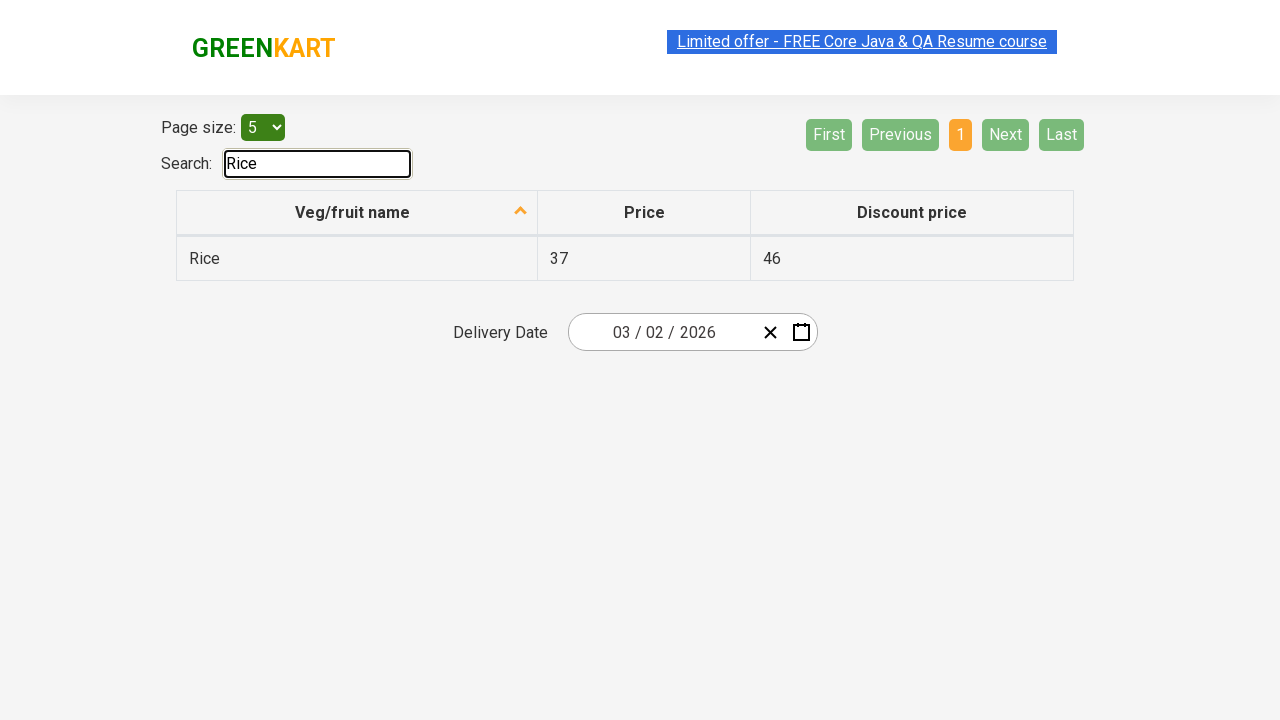